Navigates to a demo page and clicks a button to open a new window, demonstrating window handling functionality

Starting URL: http://demo.automationtesting.in/Windows.html

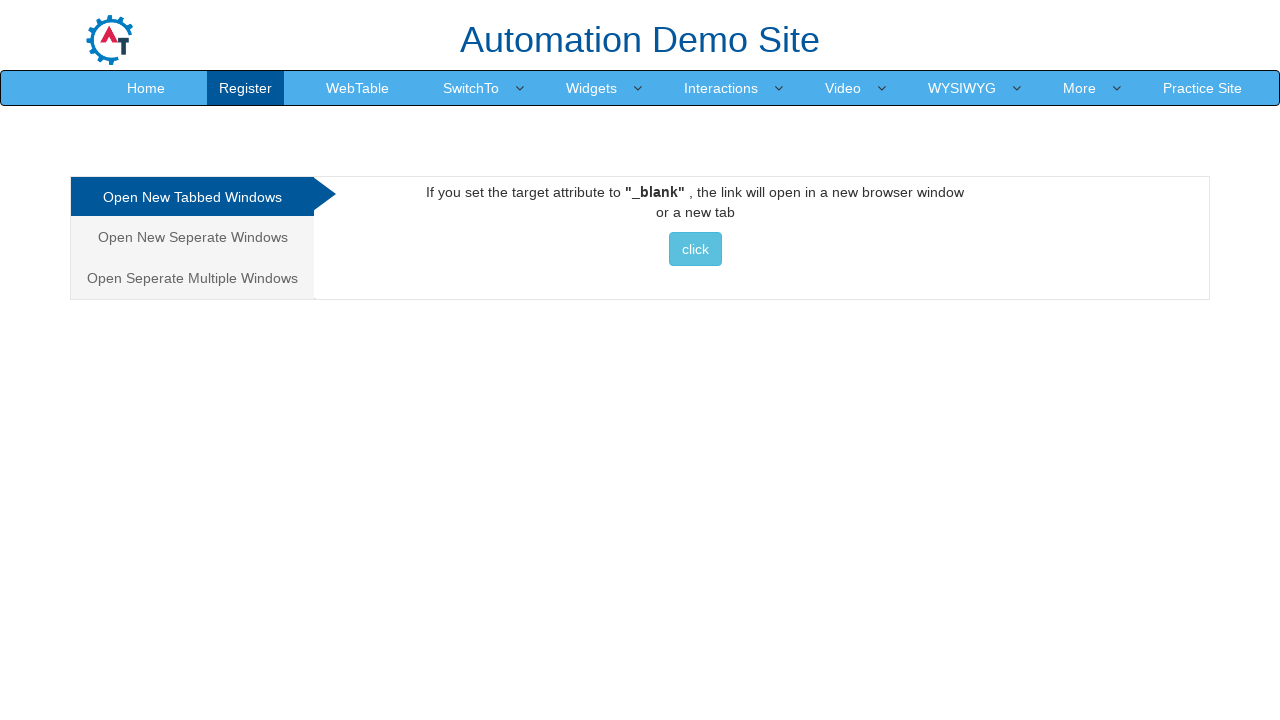

Navigated to demo page for window handling
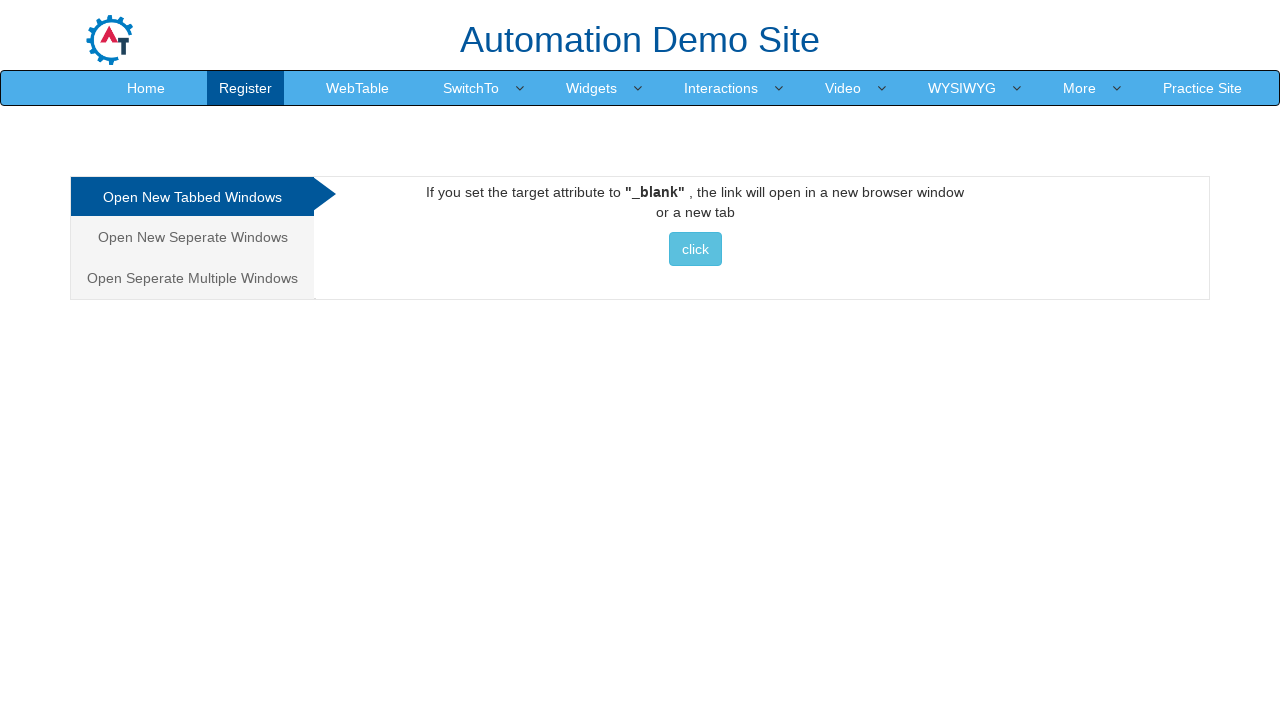

Clicked button to open a new window at (695, 249) on div.container.center:nth-child(2) div.row div.col-md-12 div.nav.nav-tabs div.tab
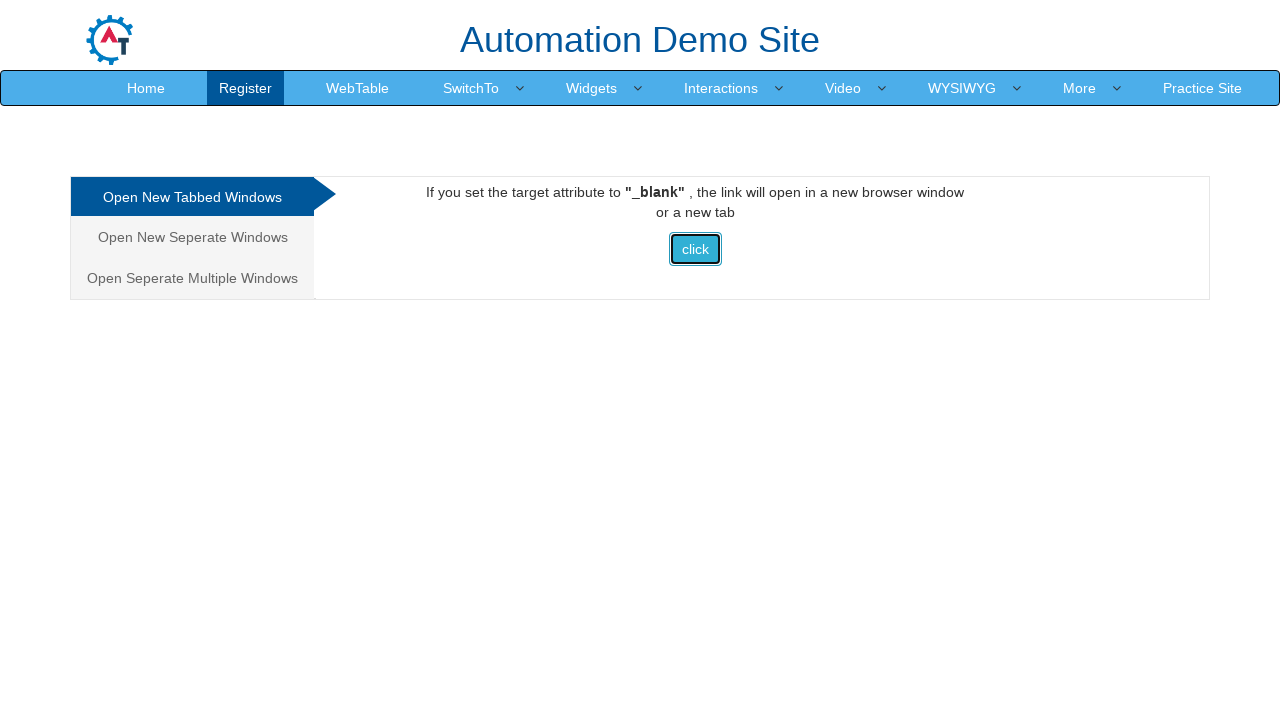

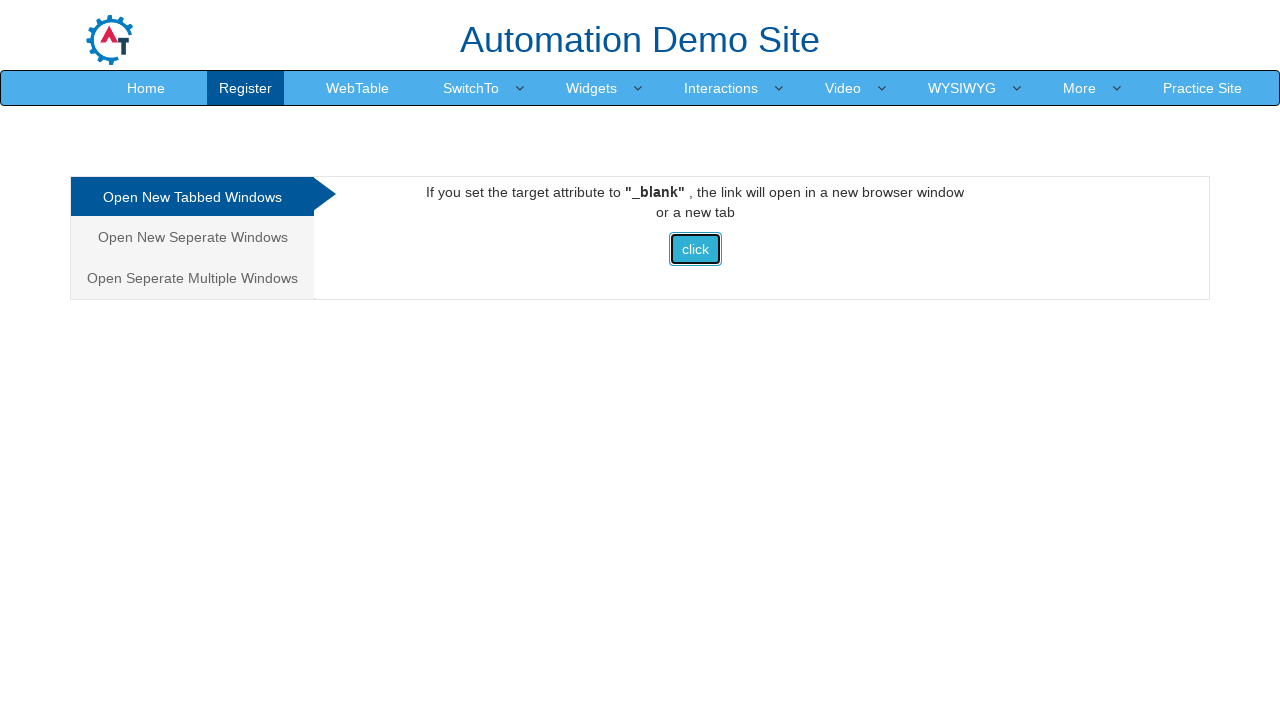